Tests keyboard shortcuts for copy and paste operations between text fields

Starting URL: http://sahitest.com/demo/label.htm

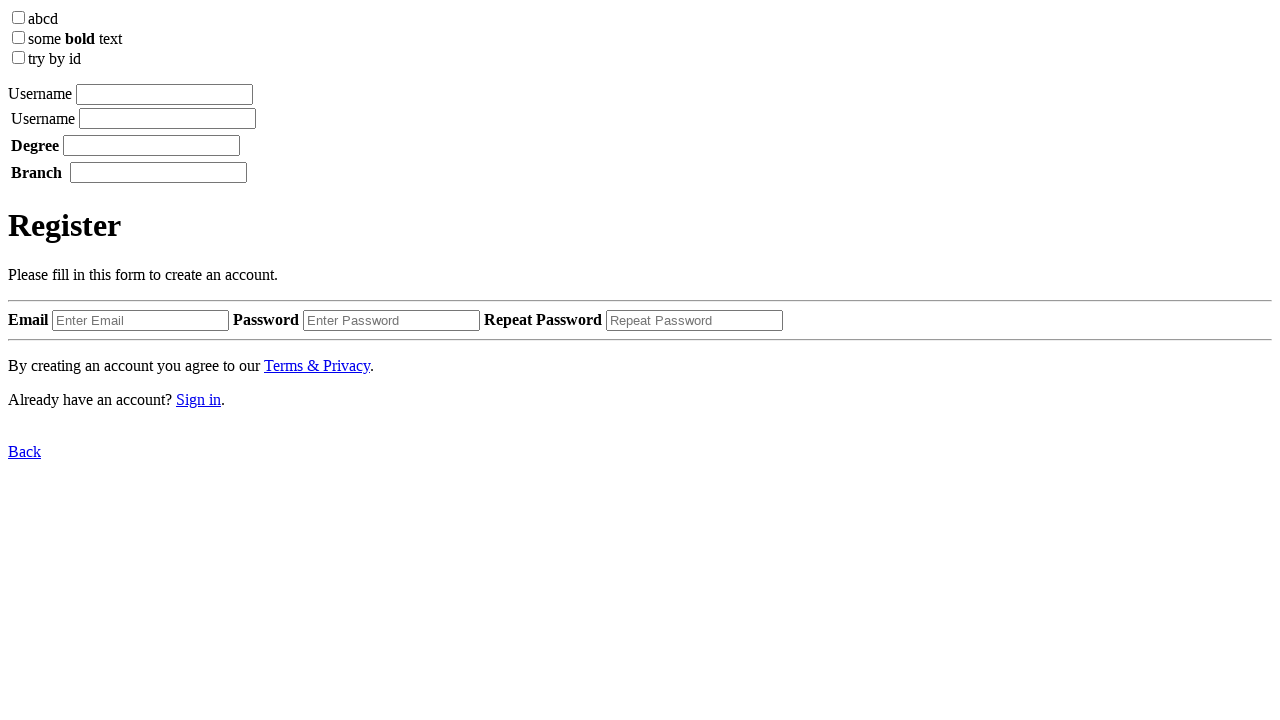

Located first text input field
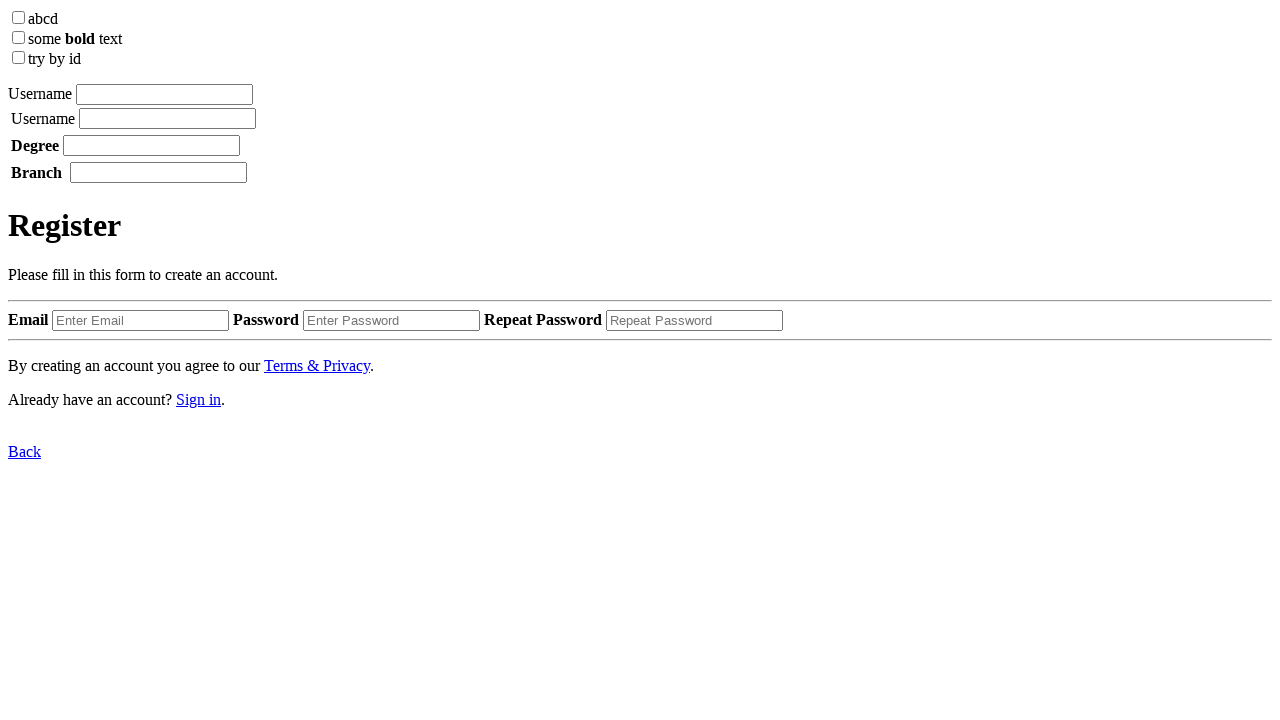

Located second text input field
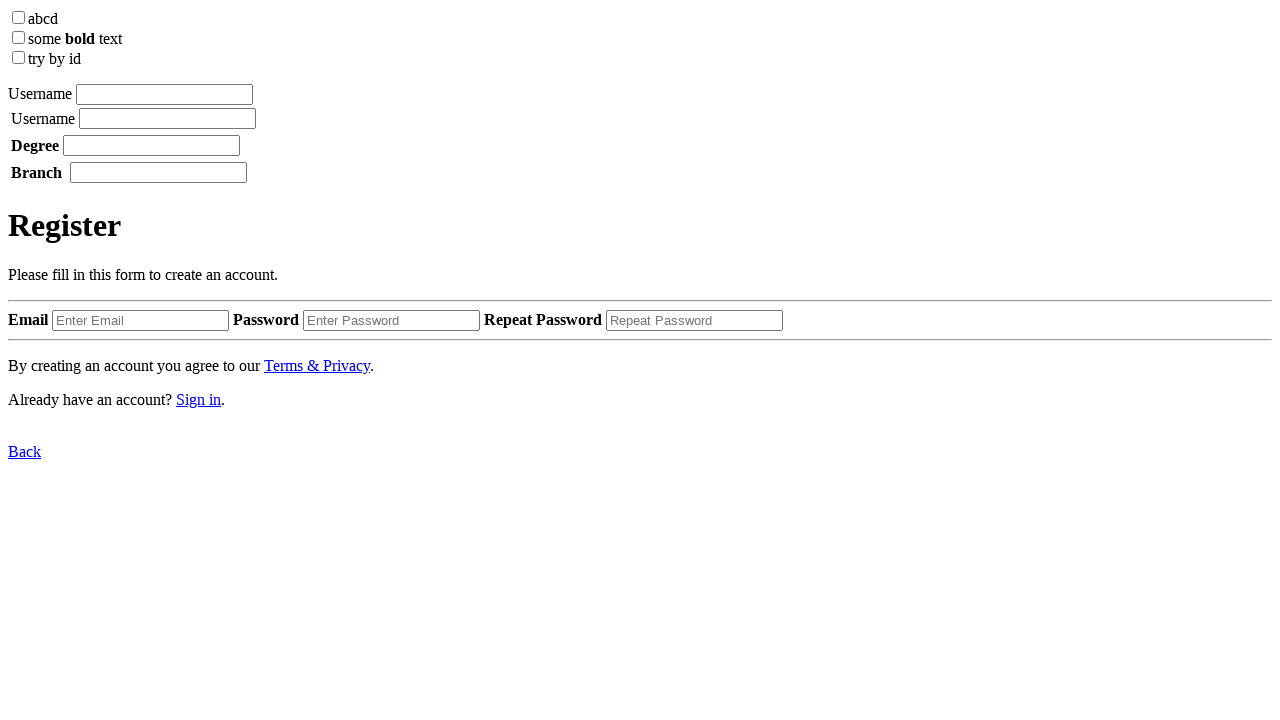

Filled first text field with 'test' on xpath=//input[@type='textbox'] >> nth=0
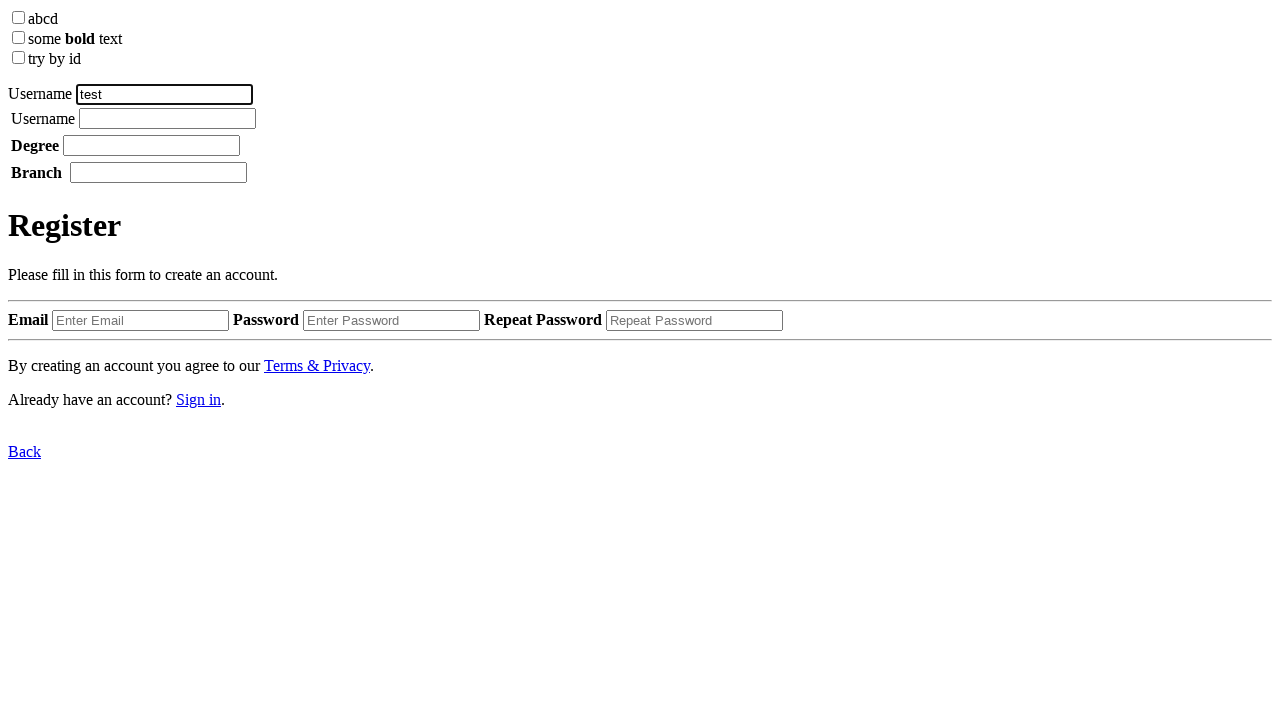

Selected all text in first field using Ctrl+A on xpath=//input[@type='textbox'] >> nth=0
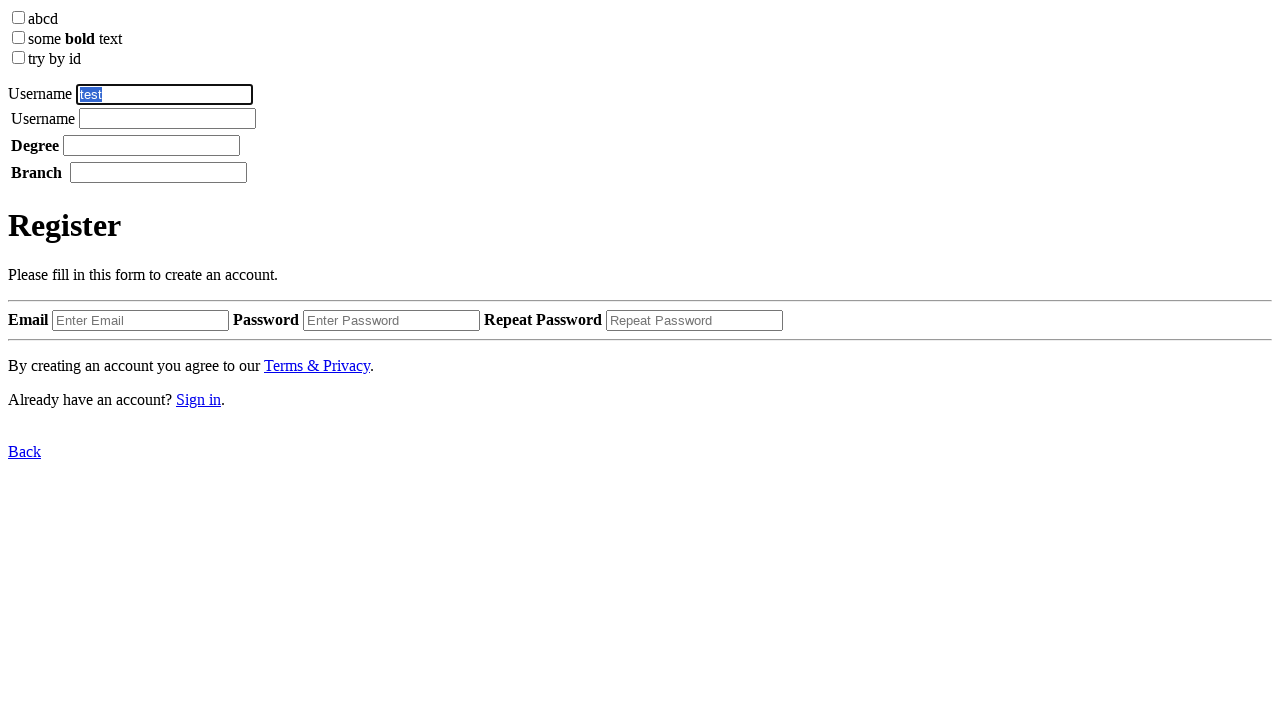

Copied text from first field using Ctrl+C on xpath=//input[@type='textbox'] >> nth=0
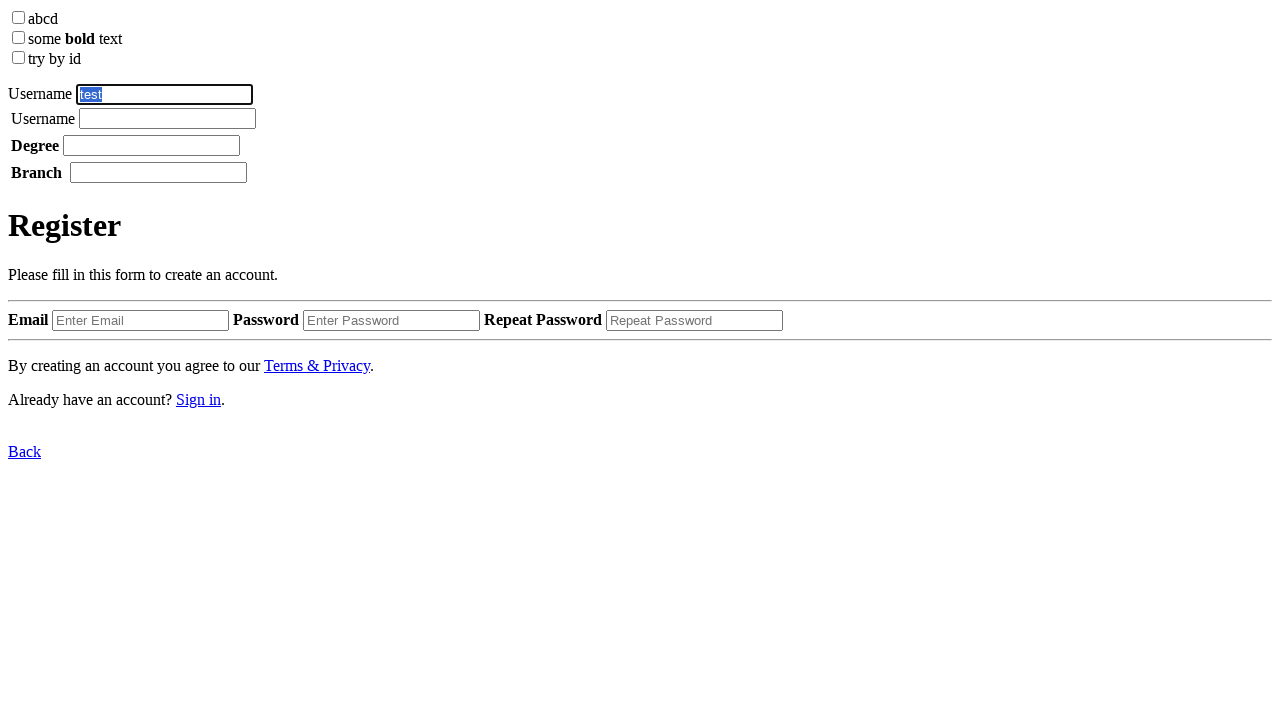

Pasted text into second field using Ctrl+V on xpath=//input[@type='textbox'] >> nth=1
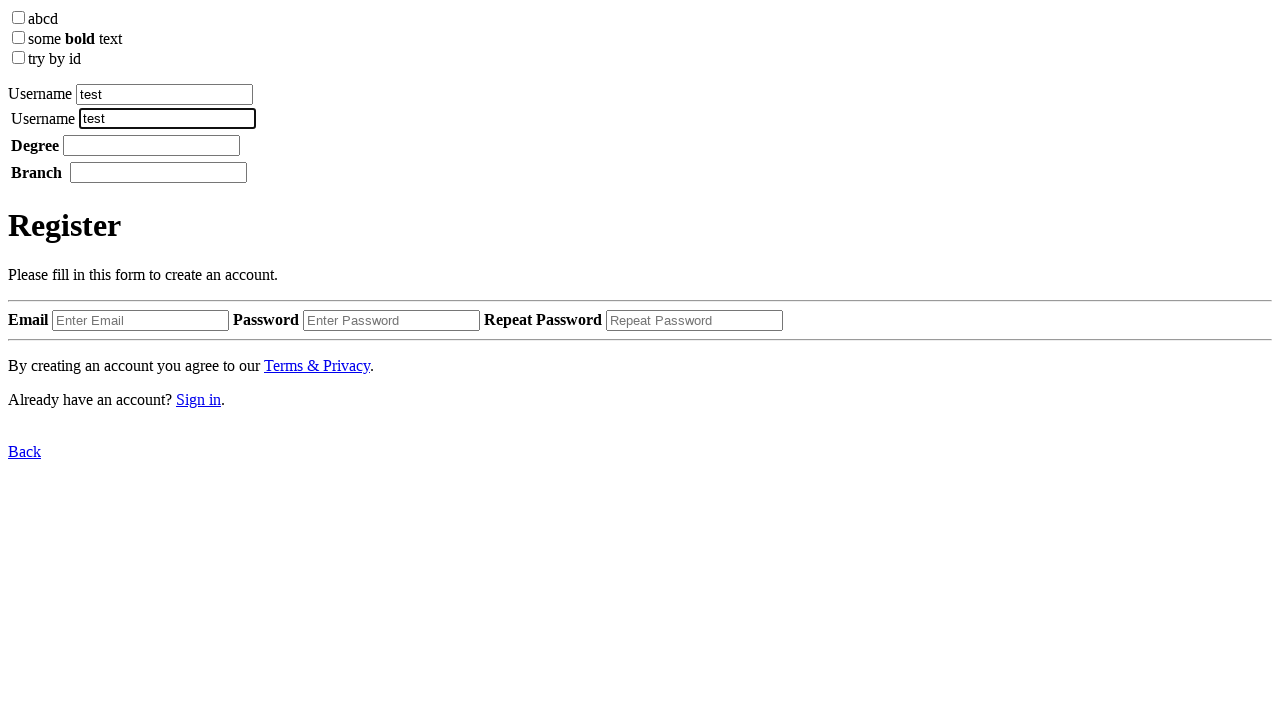

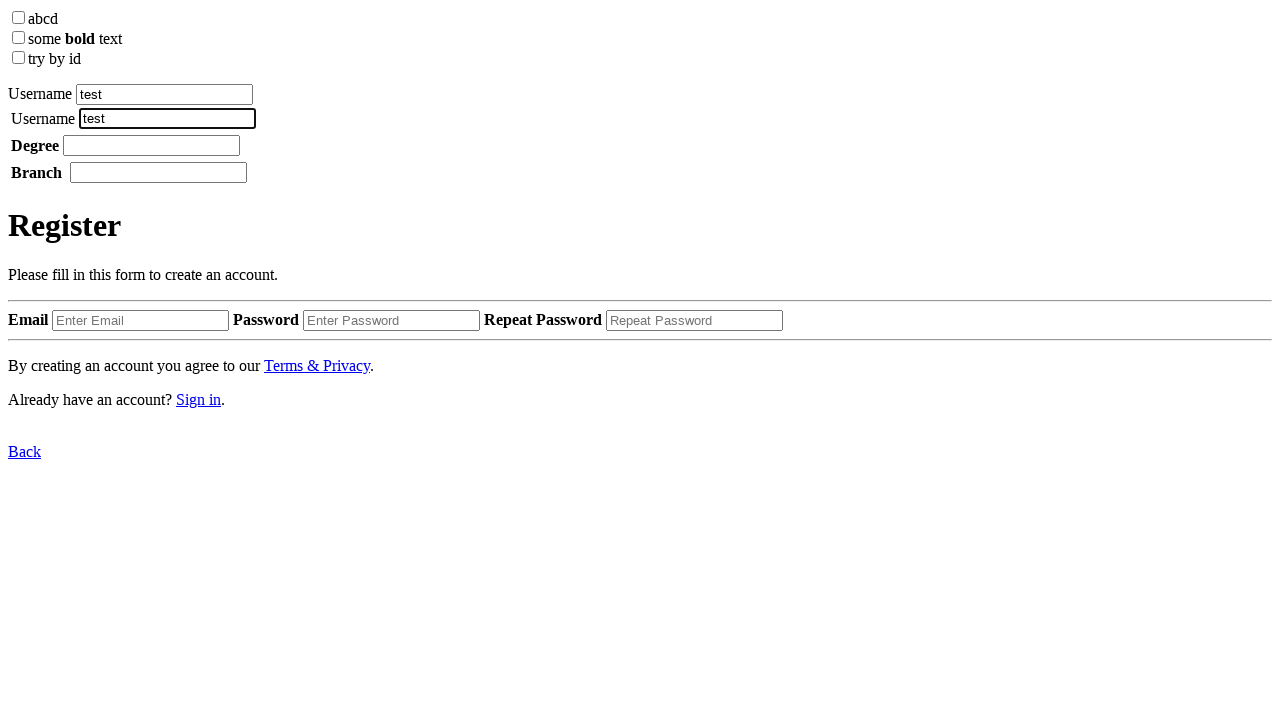